Tests the shopping cart flow by adding a Cucumber product to cart, proceeding to checkout, and verifying that an invalid promo code shows an error message

Starting URL: https://rahulshettyacademy.com/seleniumPractise/#/

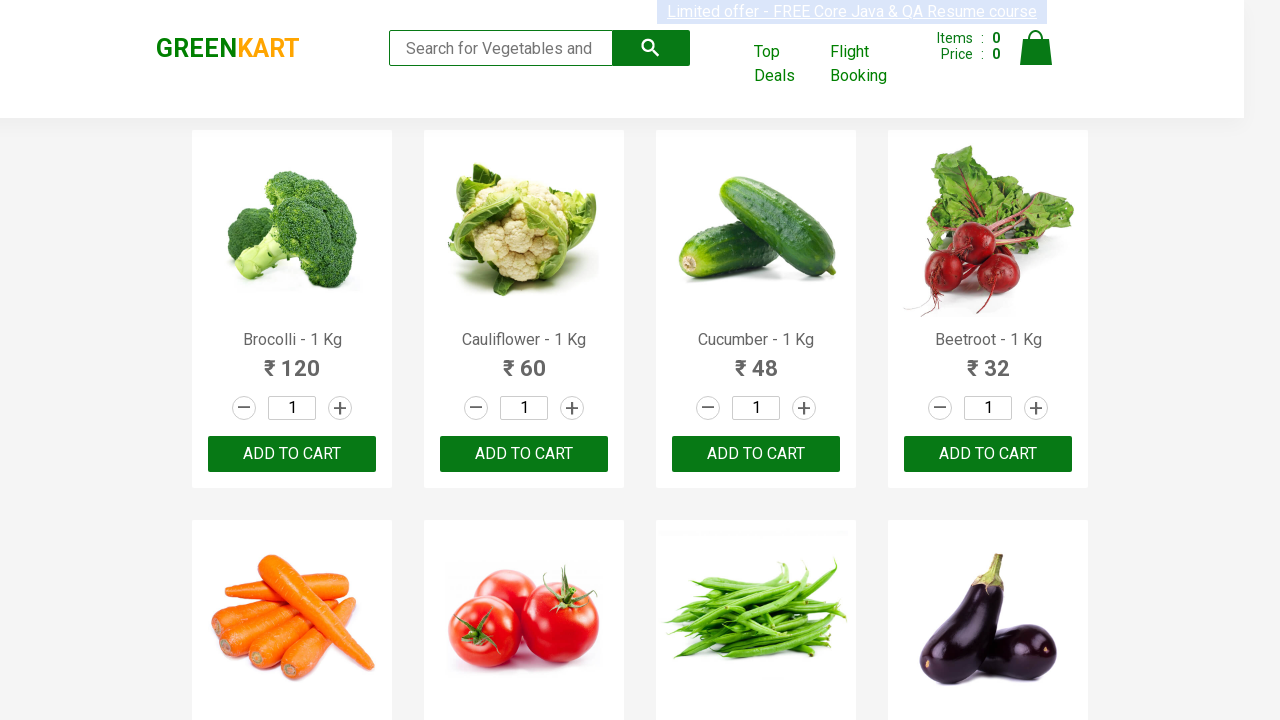

Waited for product names to load
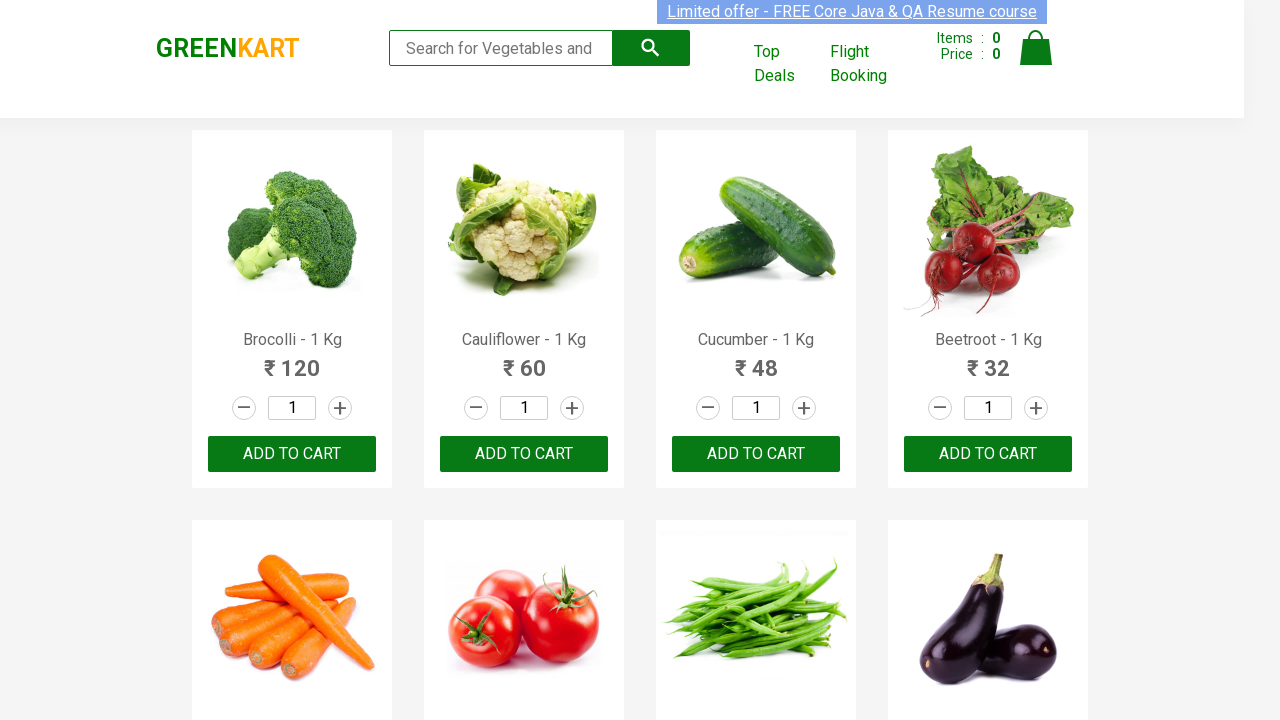

Retrieved all product name elements
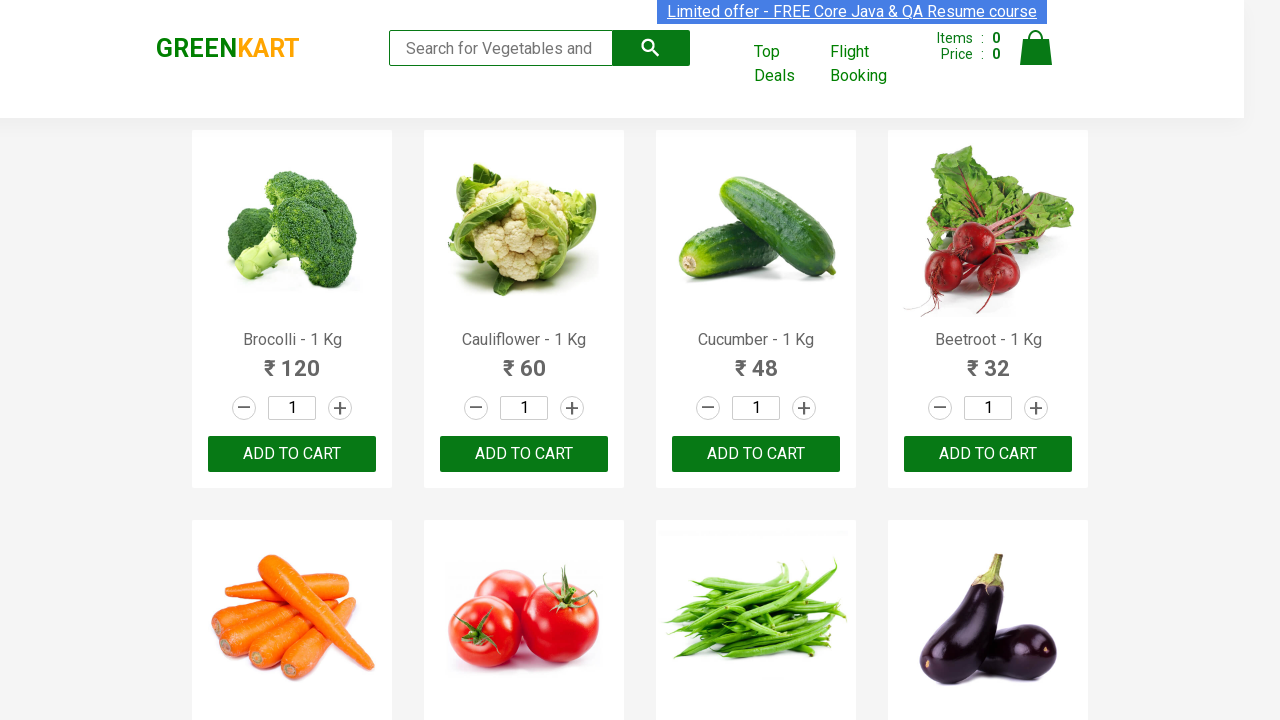

Retrieved all ADD TO CART buttons
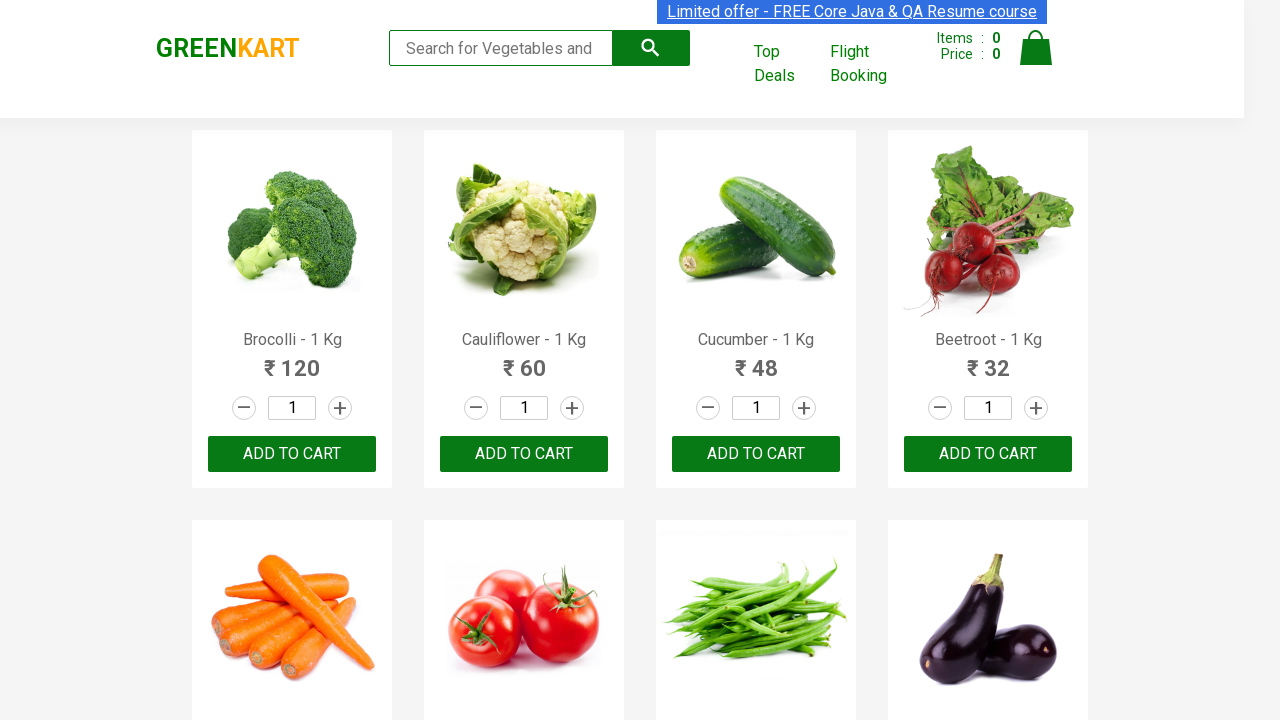

Found and clicked ADD TO CART button for Cucumber product at (756, 454) on xpath=//button[text()='ADD TO CART'] >> nth=2
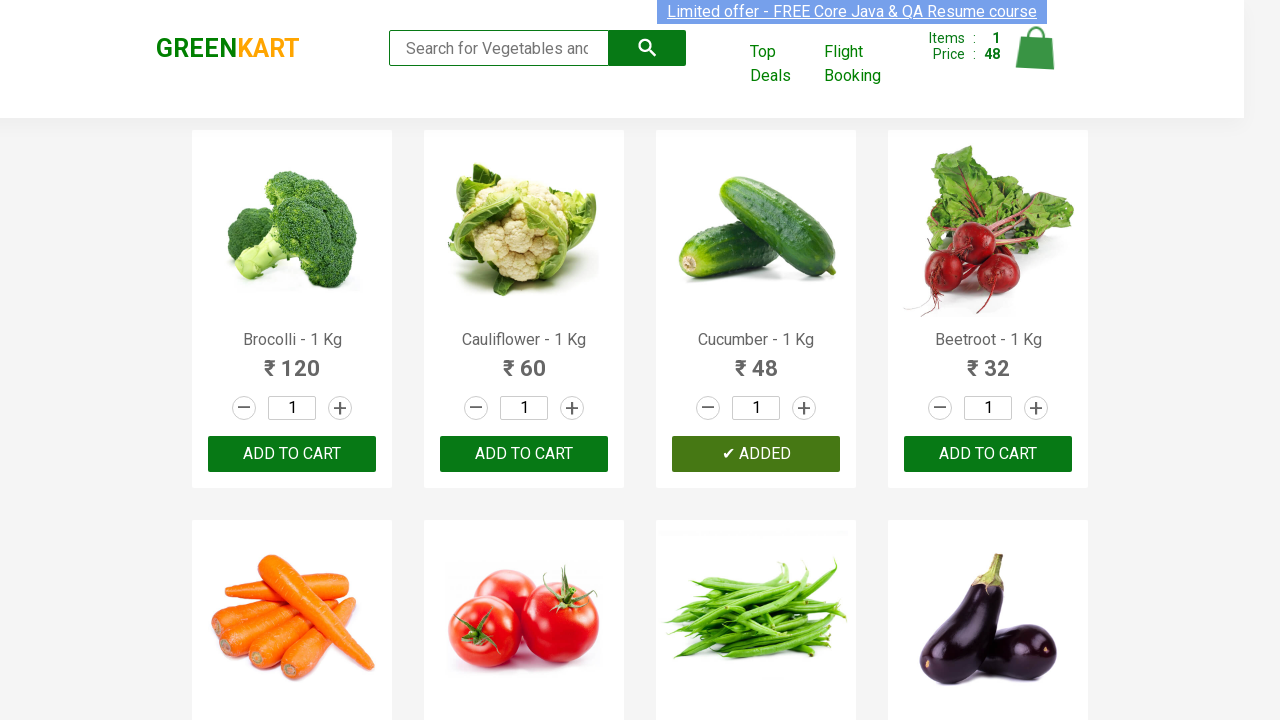

Clicked on cart icon at (1036, 48) on img[alt='Cart']
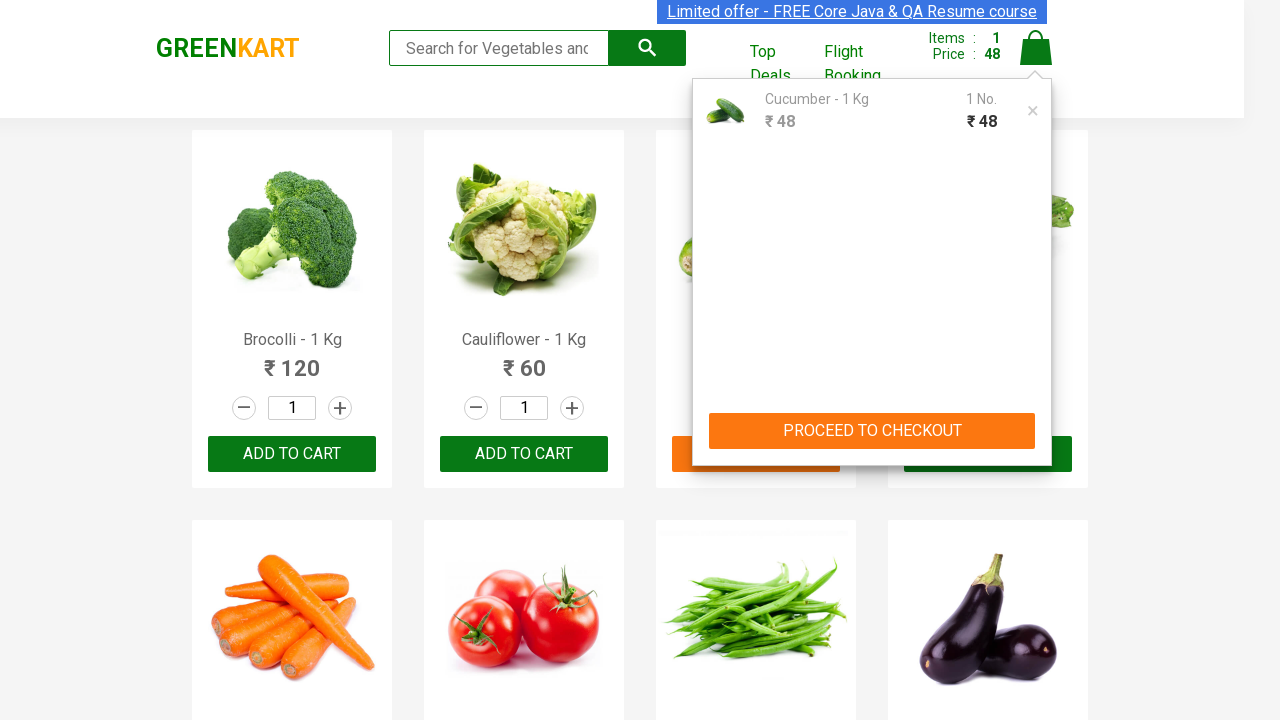

Clicked PROCEED TO CHECKOUT button at (872, 431) on xpath=//button[contains(text(),'PROCEED TO CHECKOUT')]
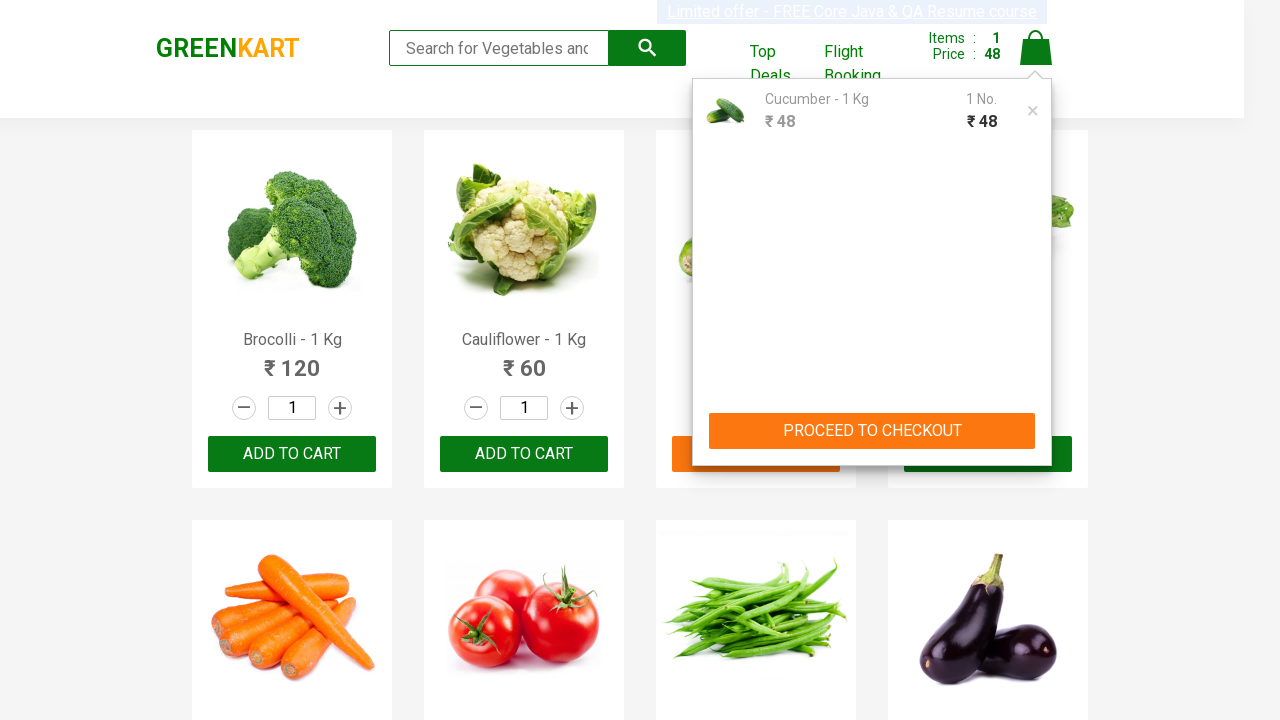

Promo code input field became visible
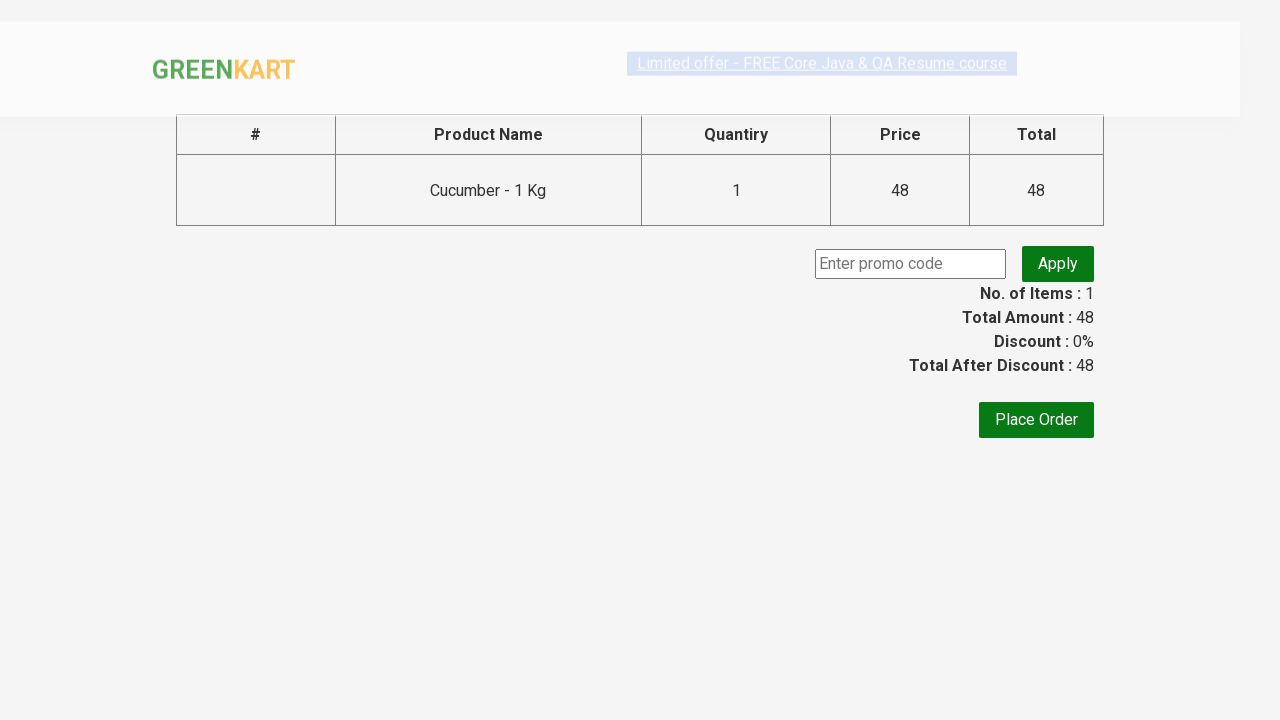

Entered promo code 'rahul2024' into input field on input.promoCode
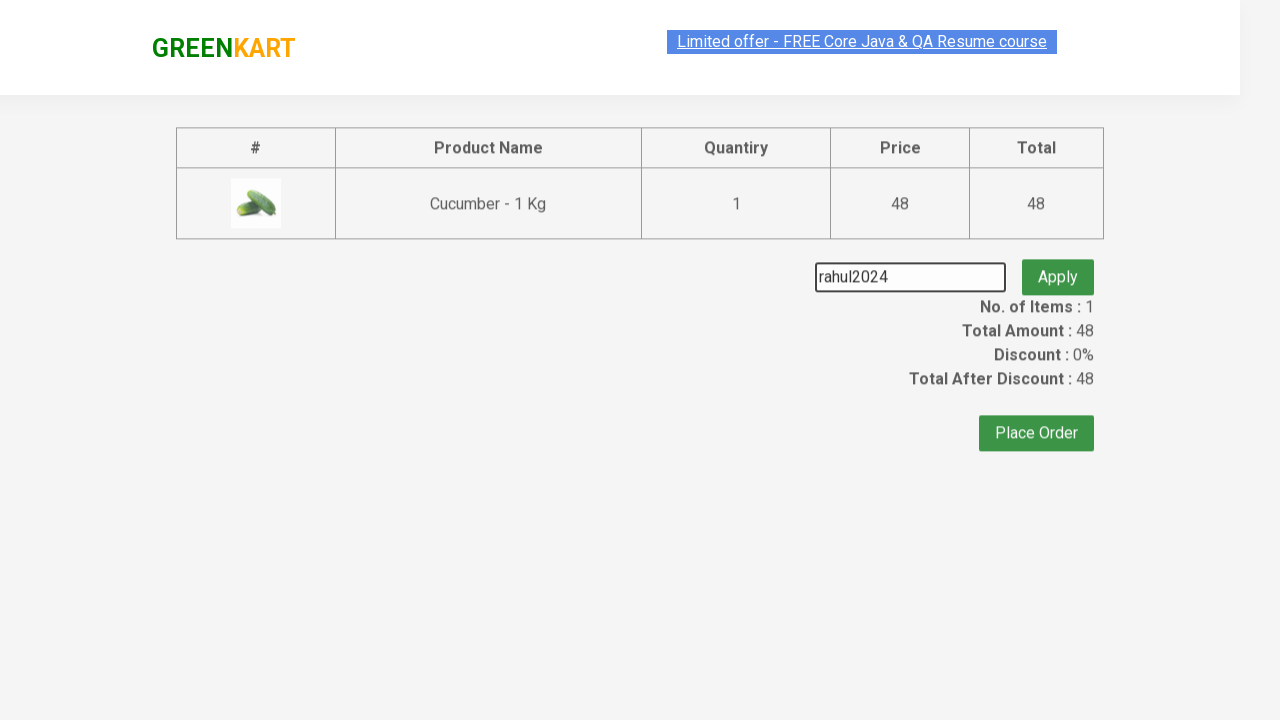

Clicked apply promo button at (1058, 264) on button.promoBtn
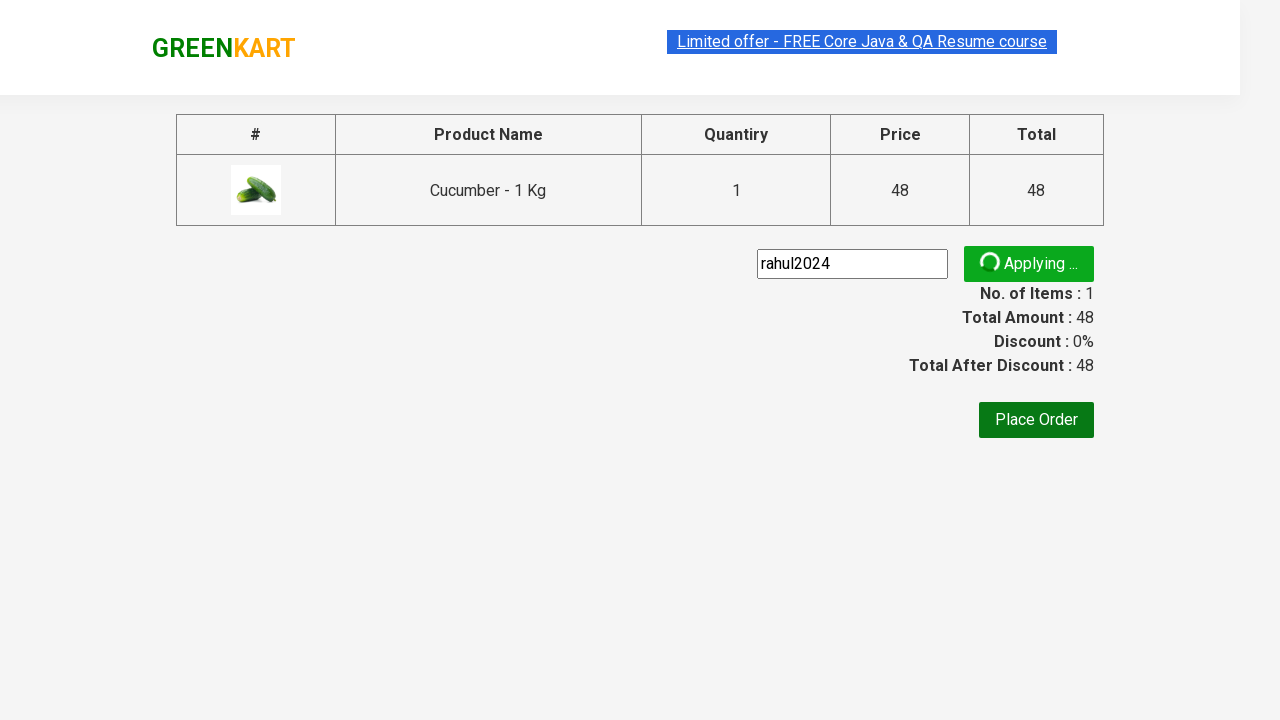

Promo response message appeared showing invalid code error
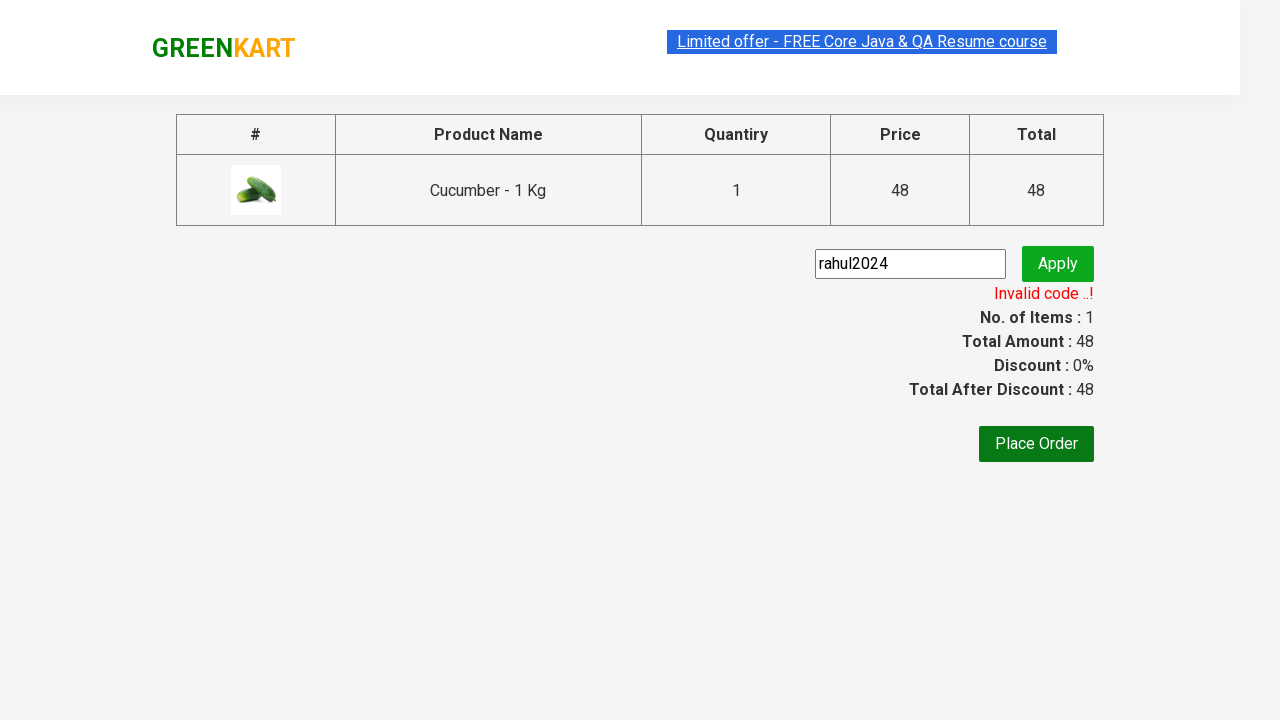

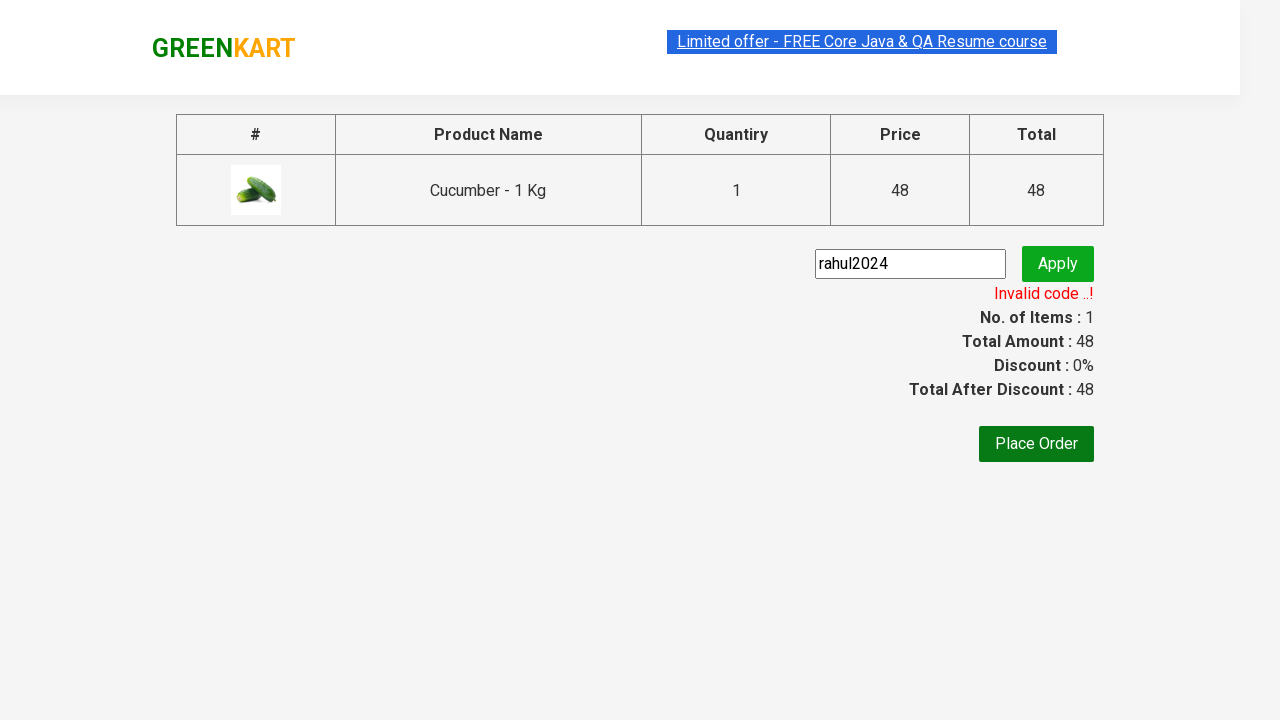